Tests an e-commerce checkout flow by adding specific vegetables to cart, proceeding to checkout, and applying a promo code

Starting URL: https://rahulshettyacademy.com/seleniumPractise/#/

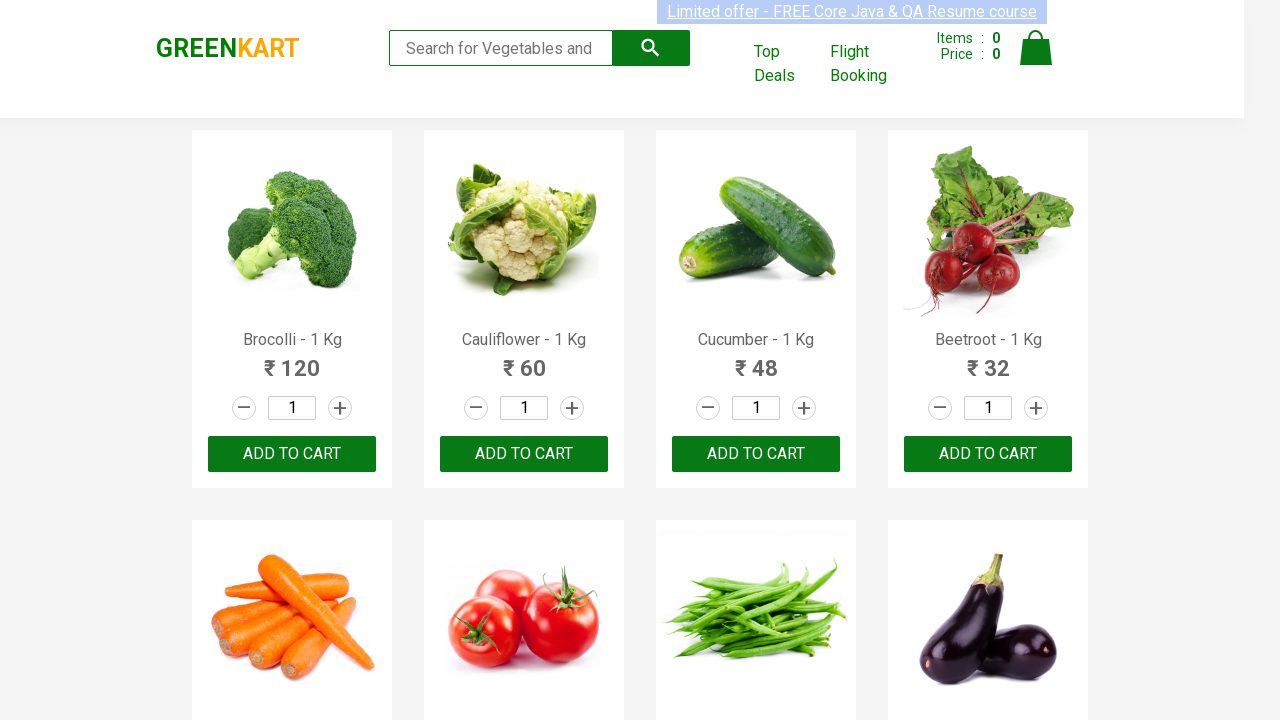

Waited for product names to load on the page
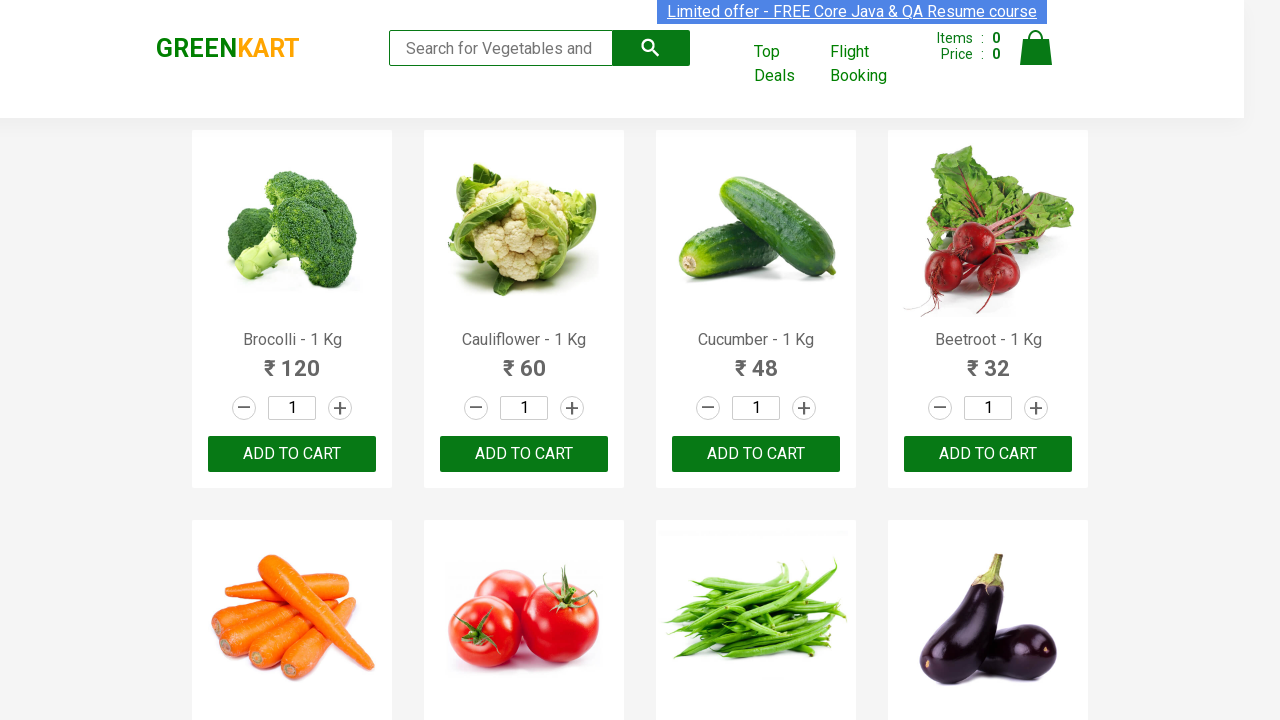

Retrieved all product elements from the page
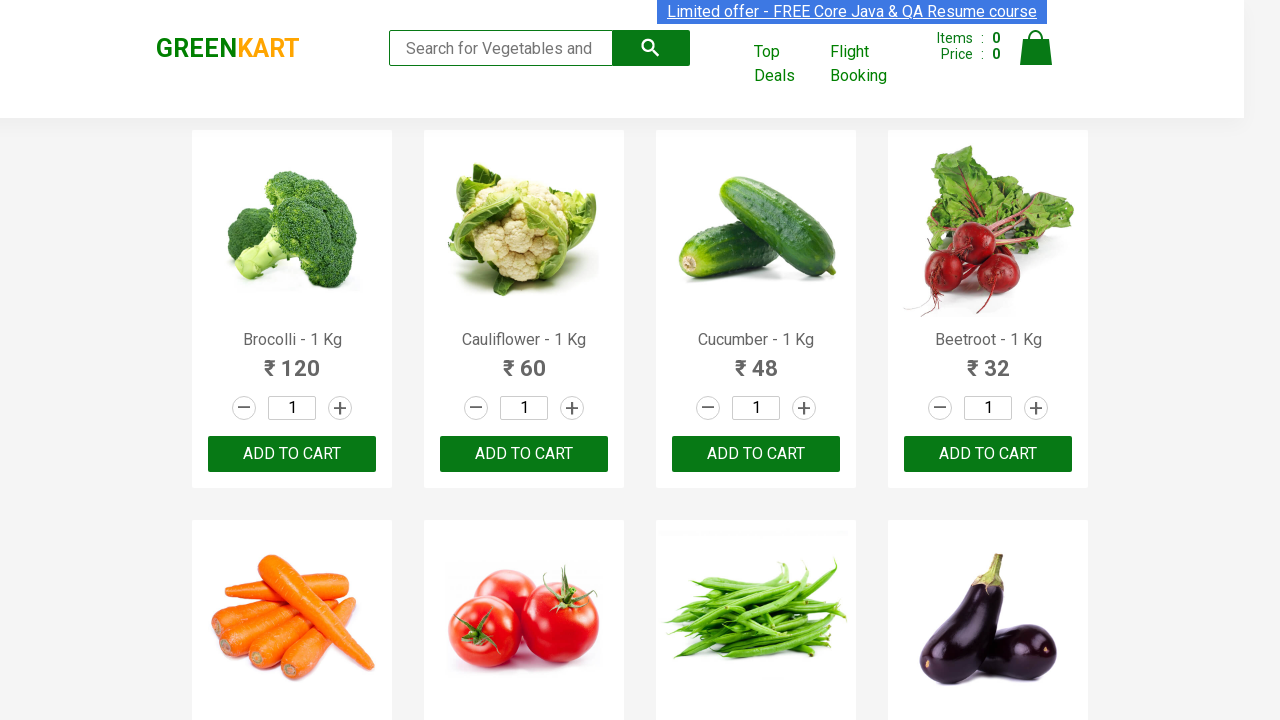

Added 'Brocolli' to cart at (292, 454) on xpath=//div[@class='product-action']/button >> nth=0
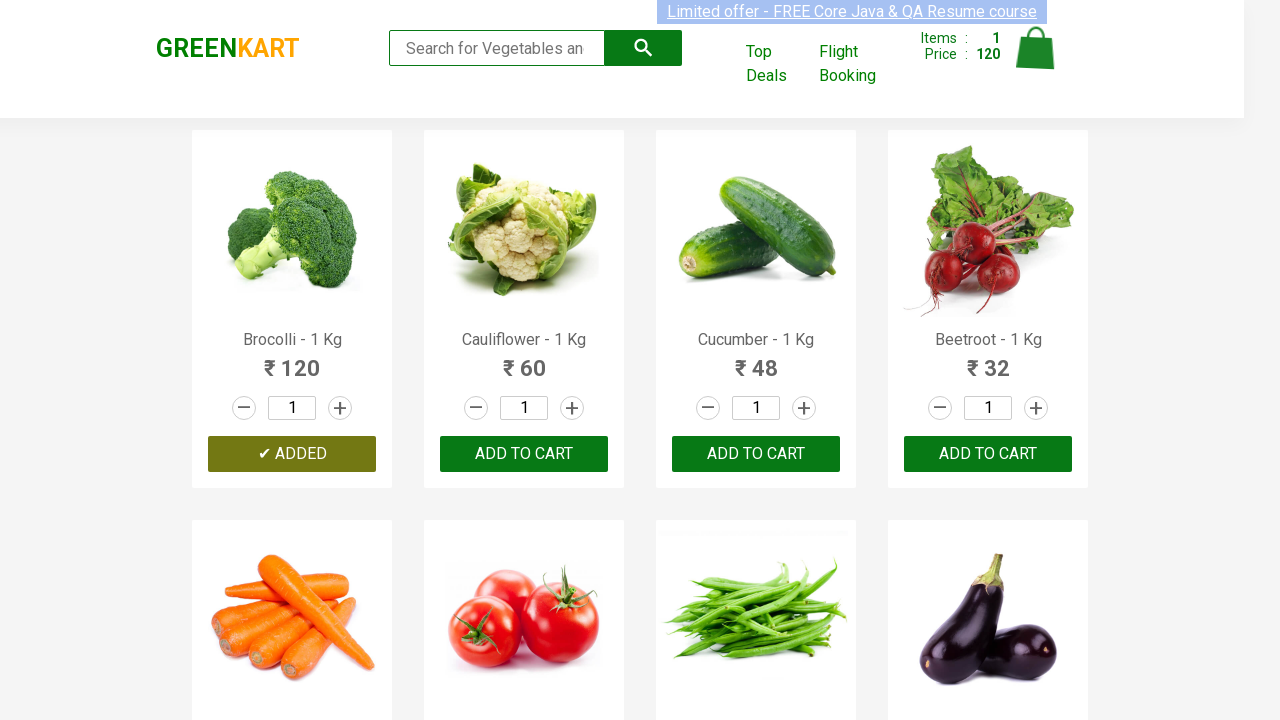

Added 'Cucumber' to cart at (756, 454) on xpath=//div[@class='product-action']/button >> nth=2
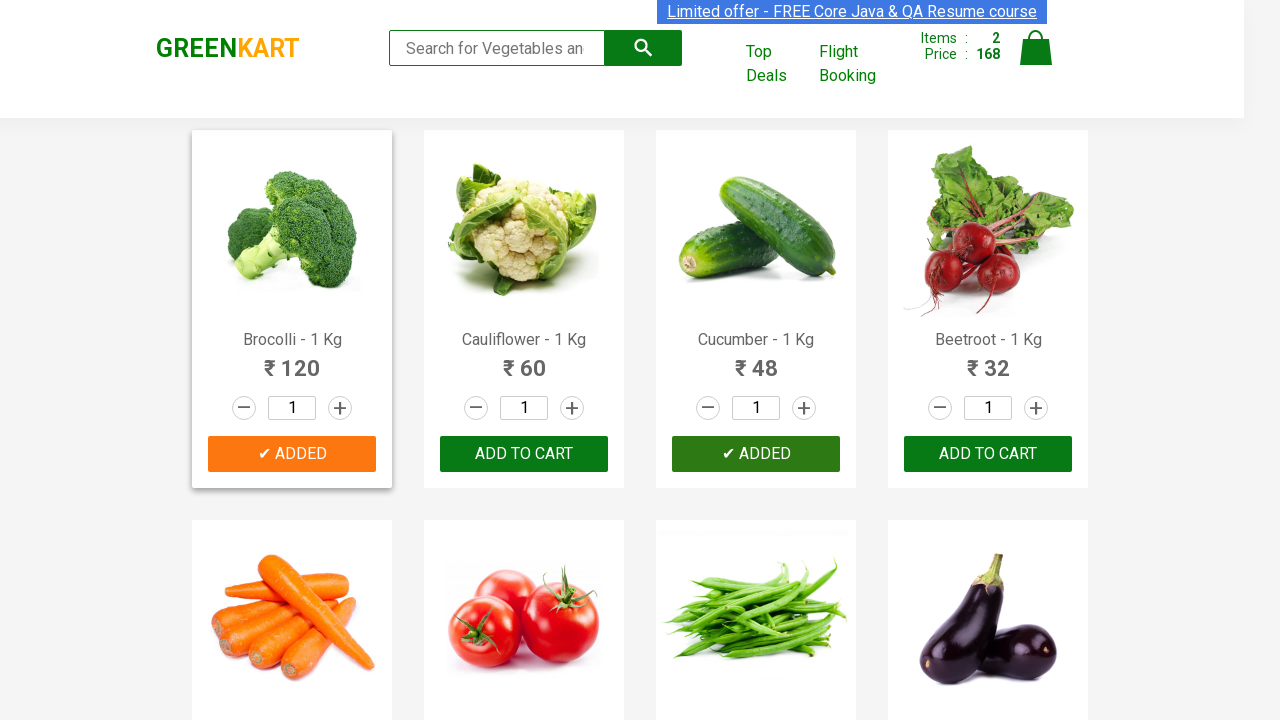

Added 'Beetroot' to cart at (988, 454) on xpath=//div[@class='product-action']/button >> nth=3
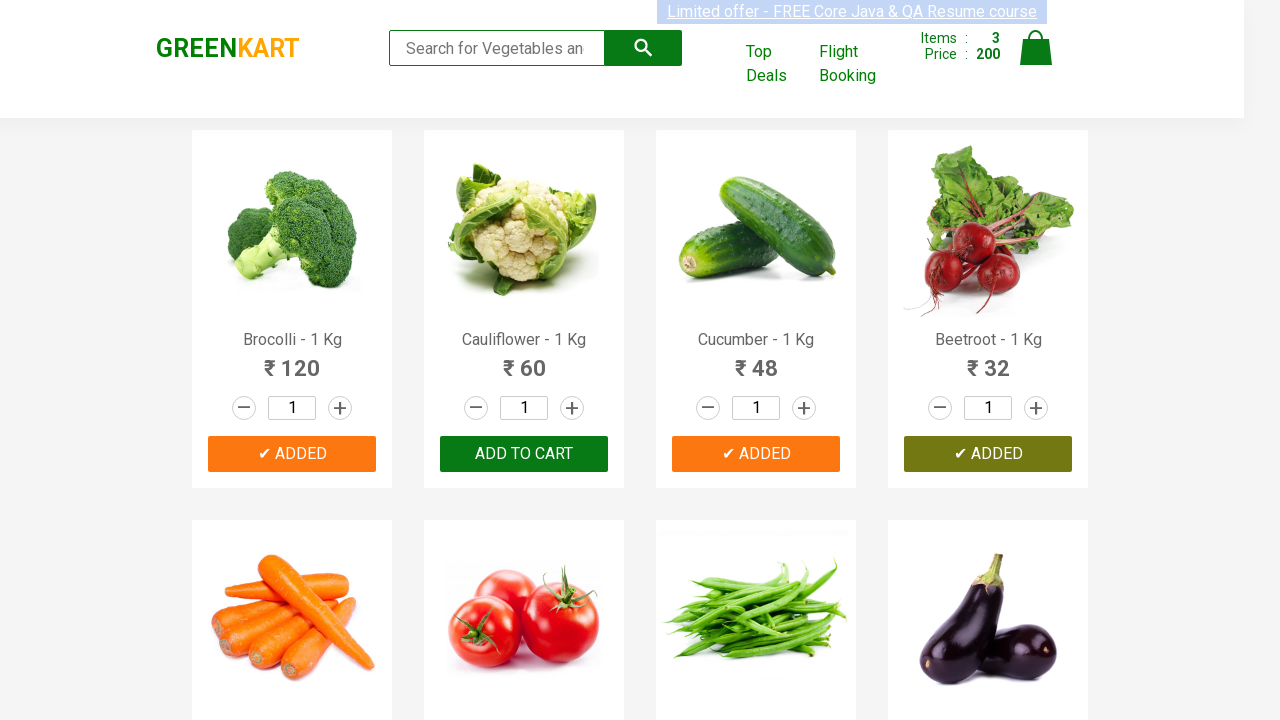

Clicked on cart icon to view cart at (1036, 48) on img[alt='Cart']
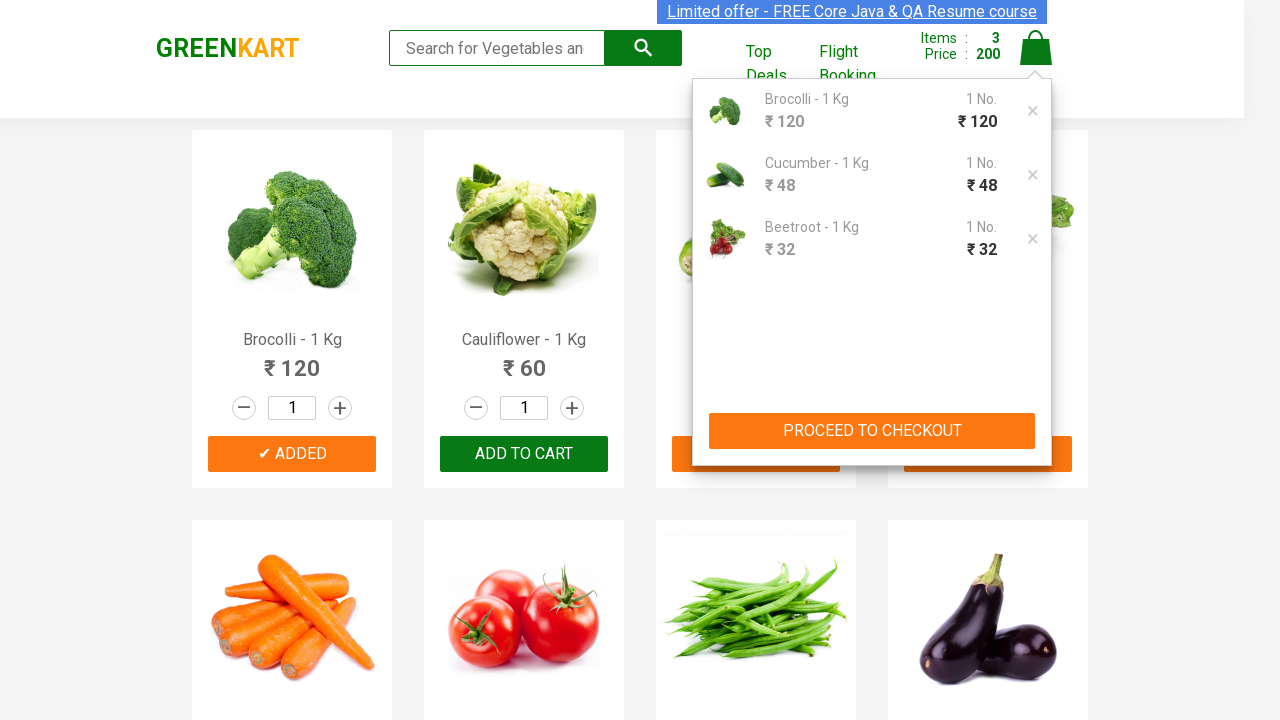

Clicked 'PROCEED TO CHECKOUT' button at (872, 431) on xpath=//button[contains(text(),'PROCEED TO CHECKOUT')]
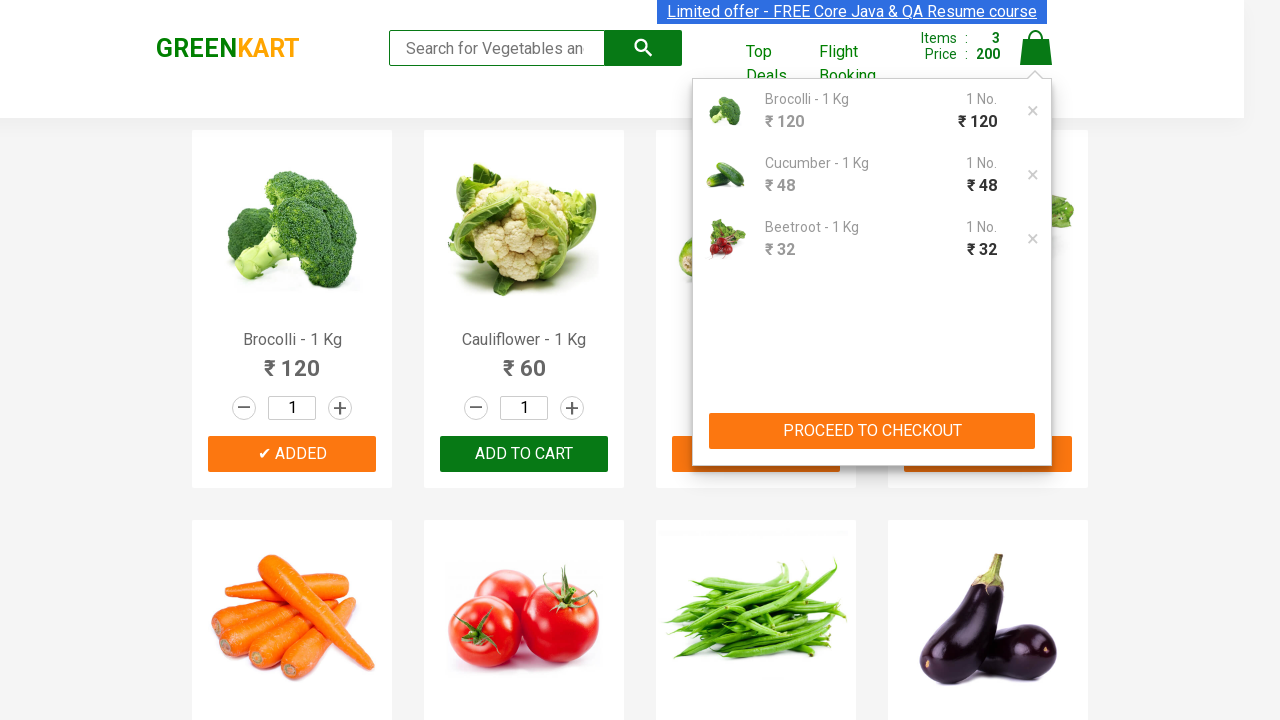

Entered promo code 'rahulshettyacademy' on input.promocode
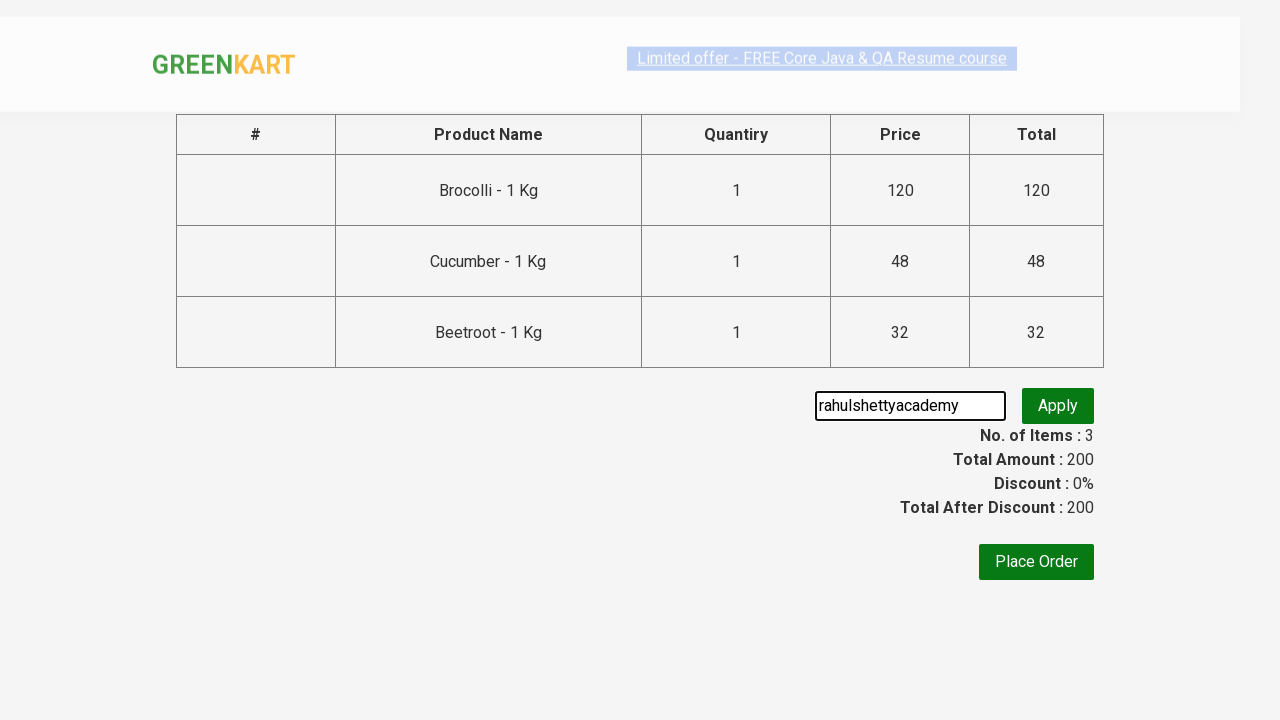

Clicked apply promo button at (1058, 406) on button.promoBtn
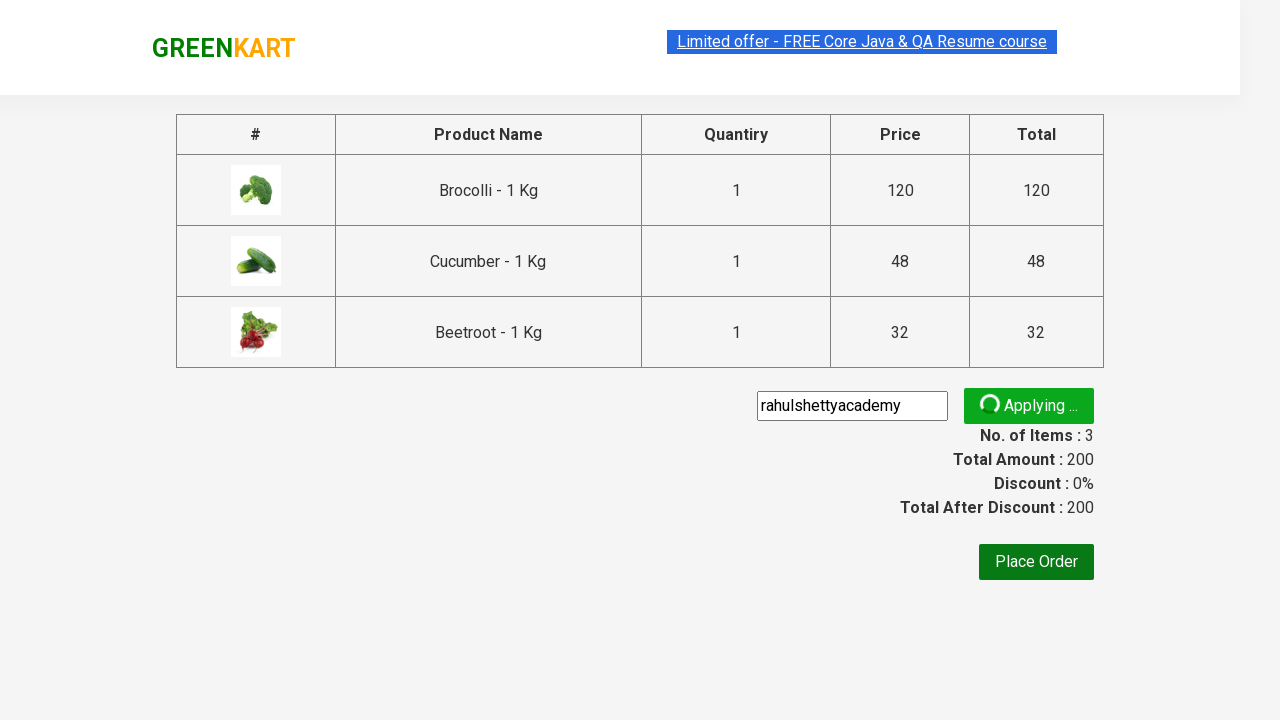

Promo code was successfully applied and promo info appeared
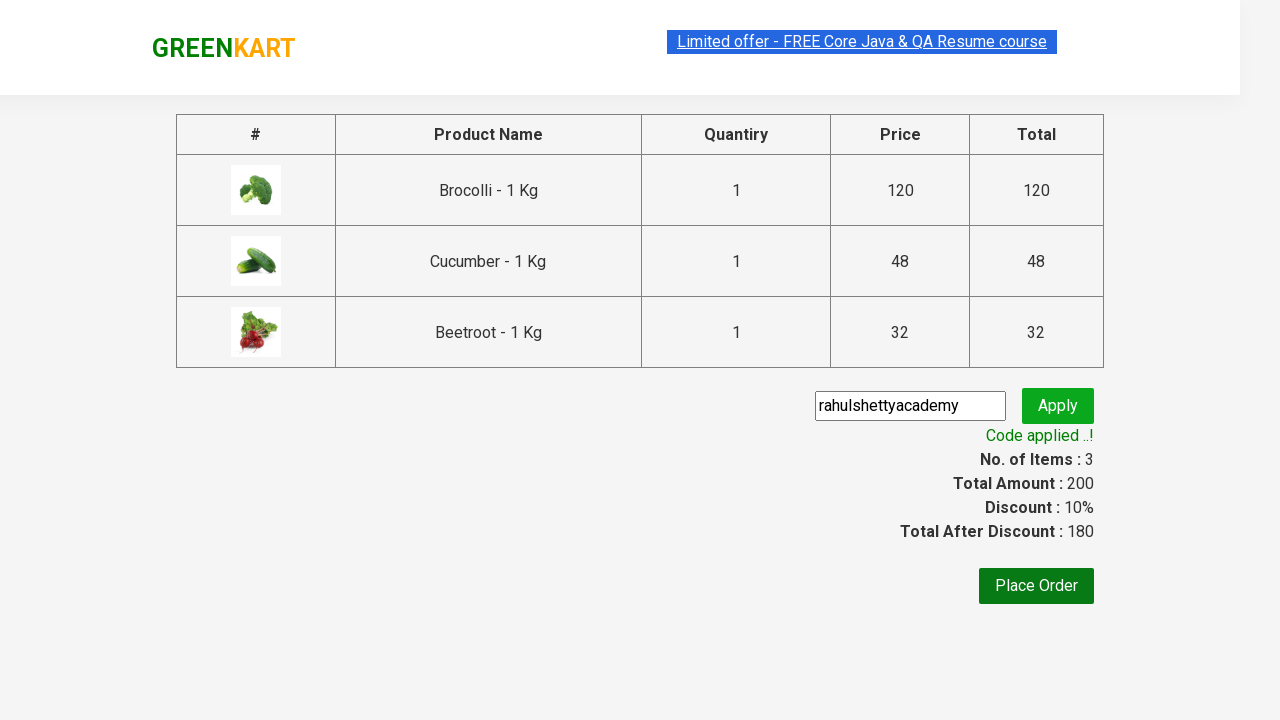

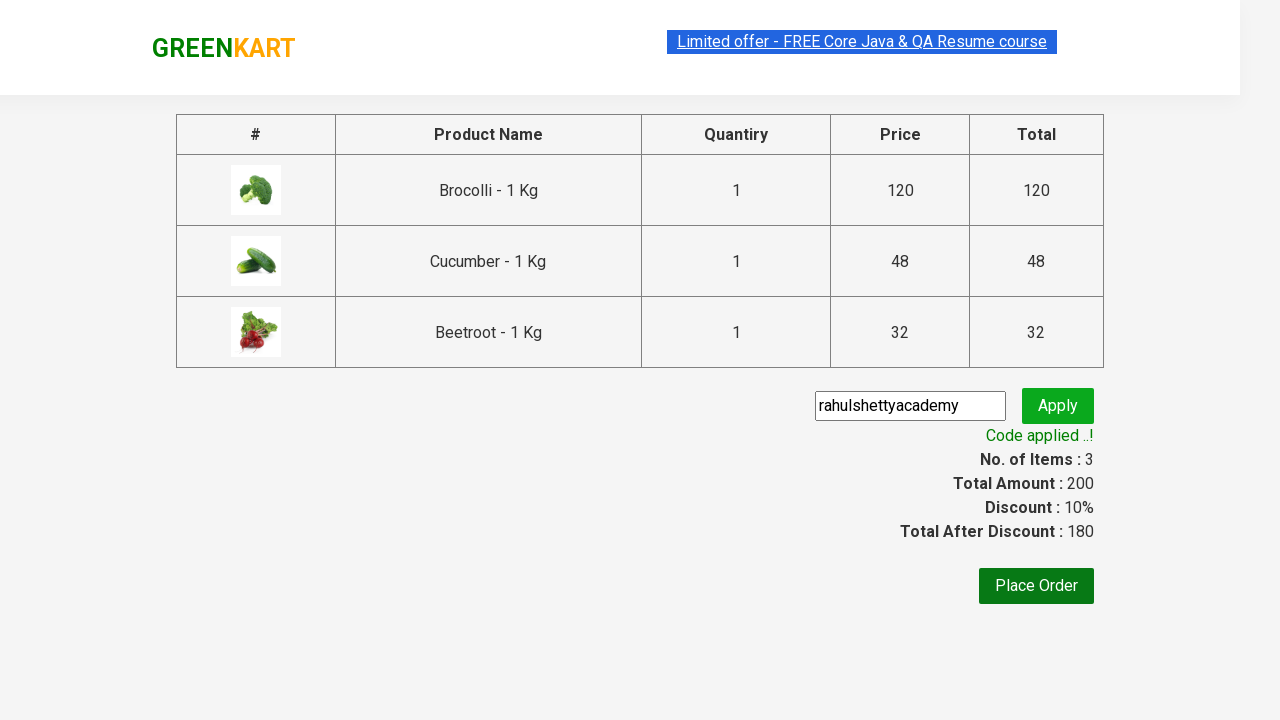